Navigates to a football statistics page and clicks the "All matches" button to display match data

Starting URL: https://www.adamchoi.co.uk/overs/detailed

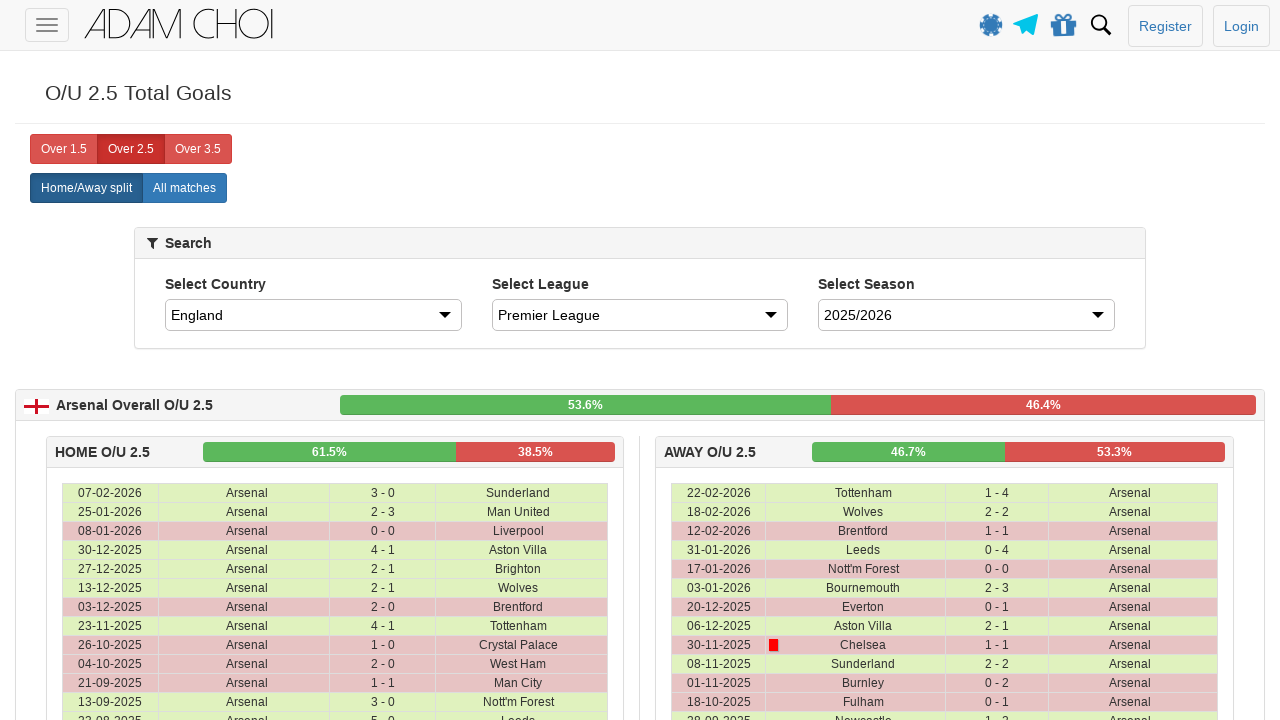

Waited 3 seconds for page to load
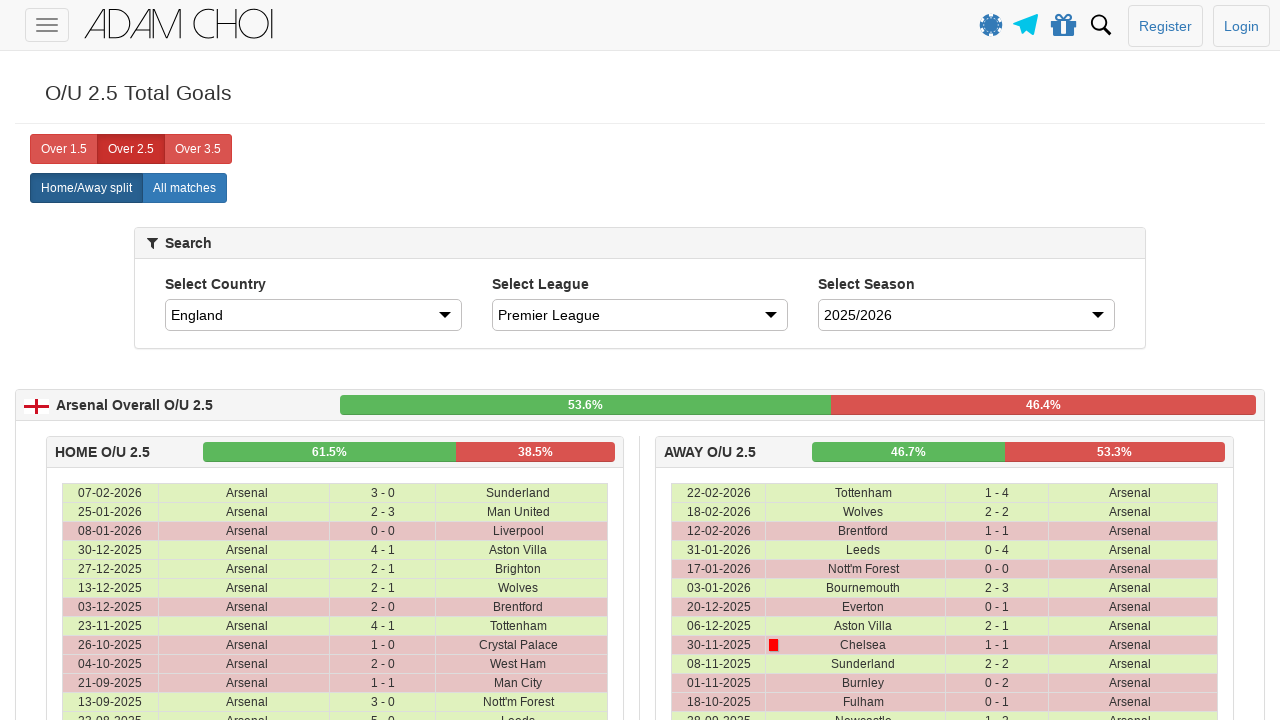

Clicked 'All matches' button to display match data at (184, 188) on xpath=//label[@analytics-event="All matches"]
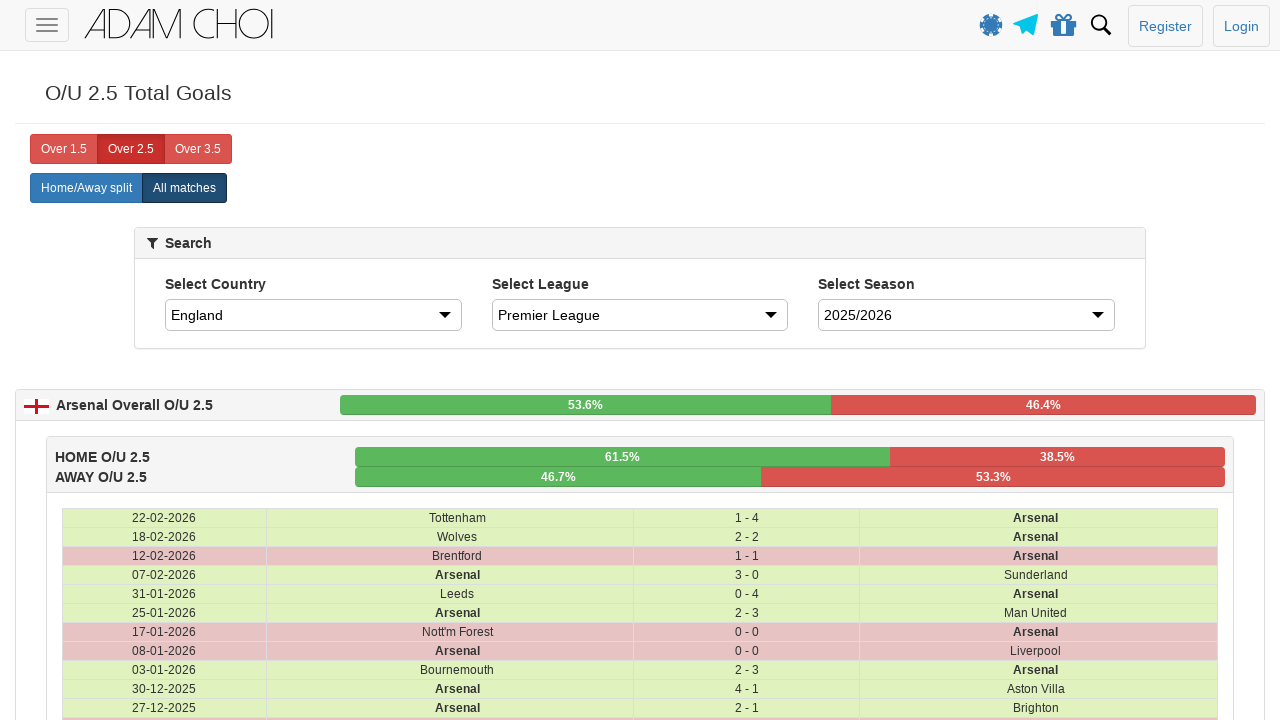

Match data table loaded successfully
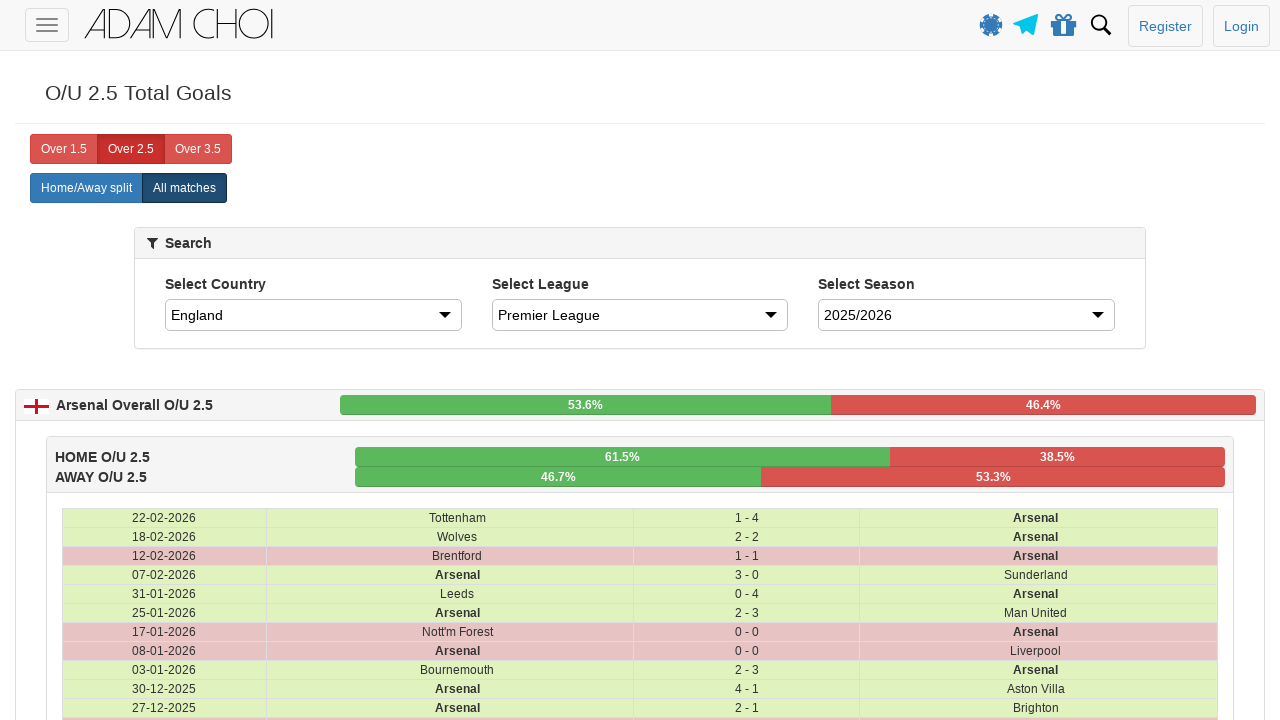

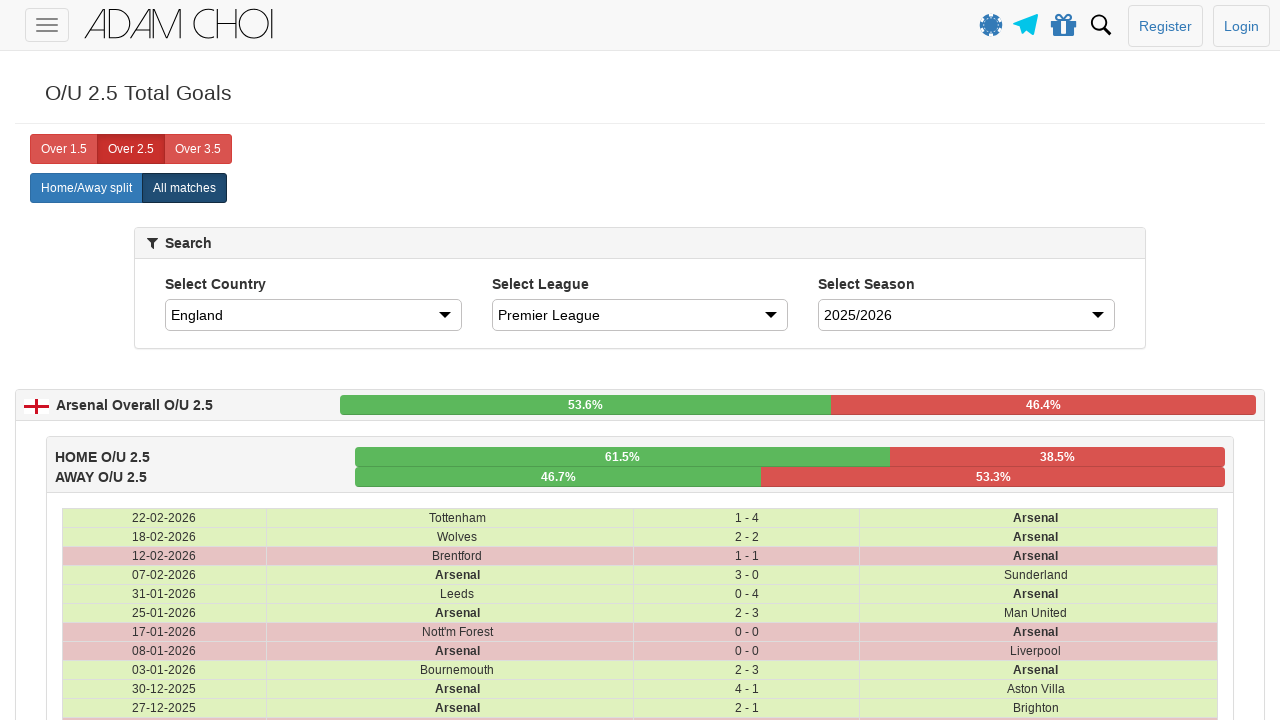